Tests menu hover functionality by moving the mouse over "Main Item 2" in the navigation menu to trigger any hover effects or submenus

Starting URL: https://demoqa.com/menu/

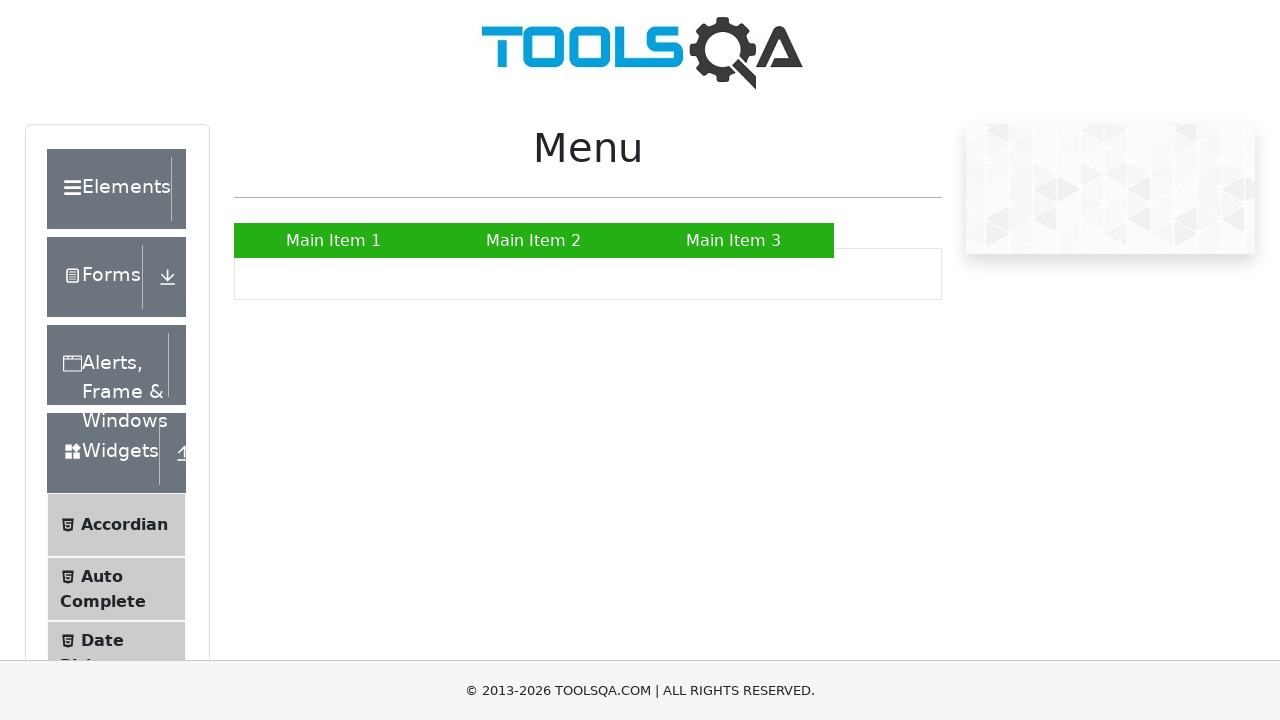

Hovered over 'Main Item 2' in the navigation menu at (534, 240) on xpath=//ul[@id='nav']//a[text()='Main Item 2']
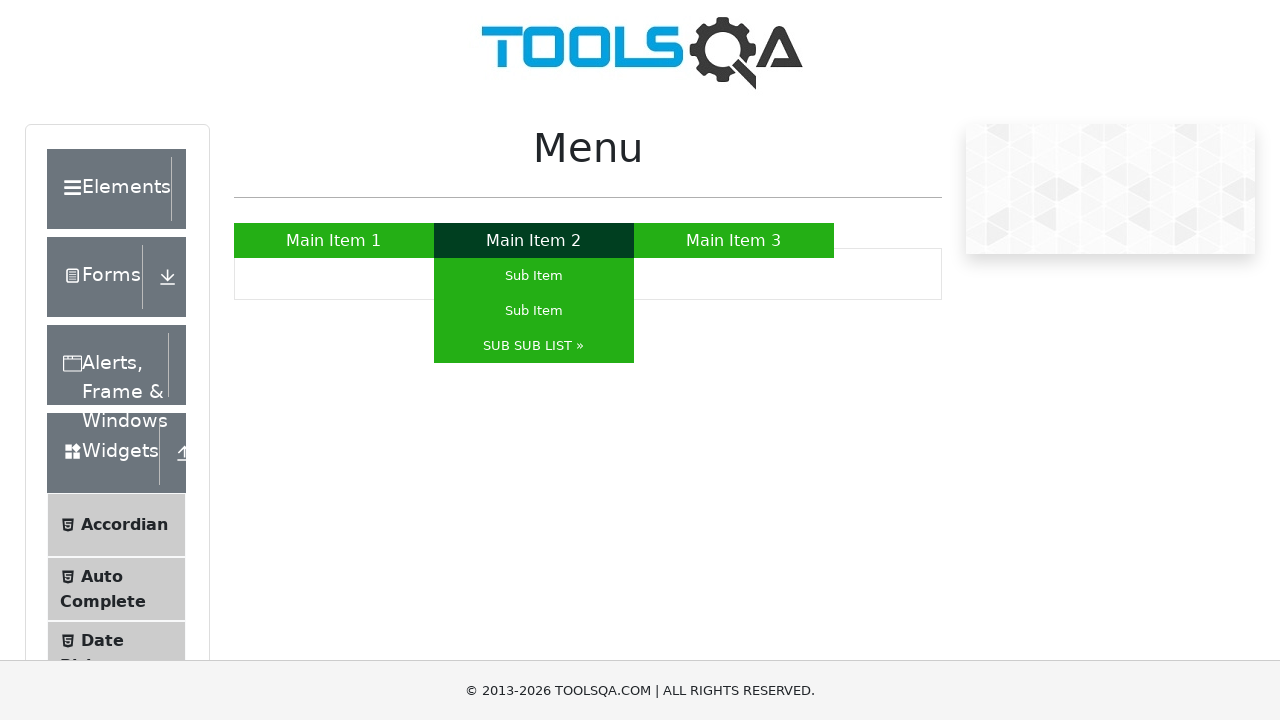

Waited 500ms to observe hover effect and submenu appearance
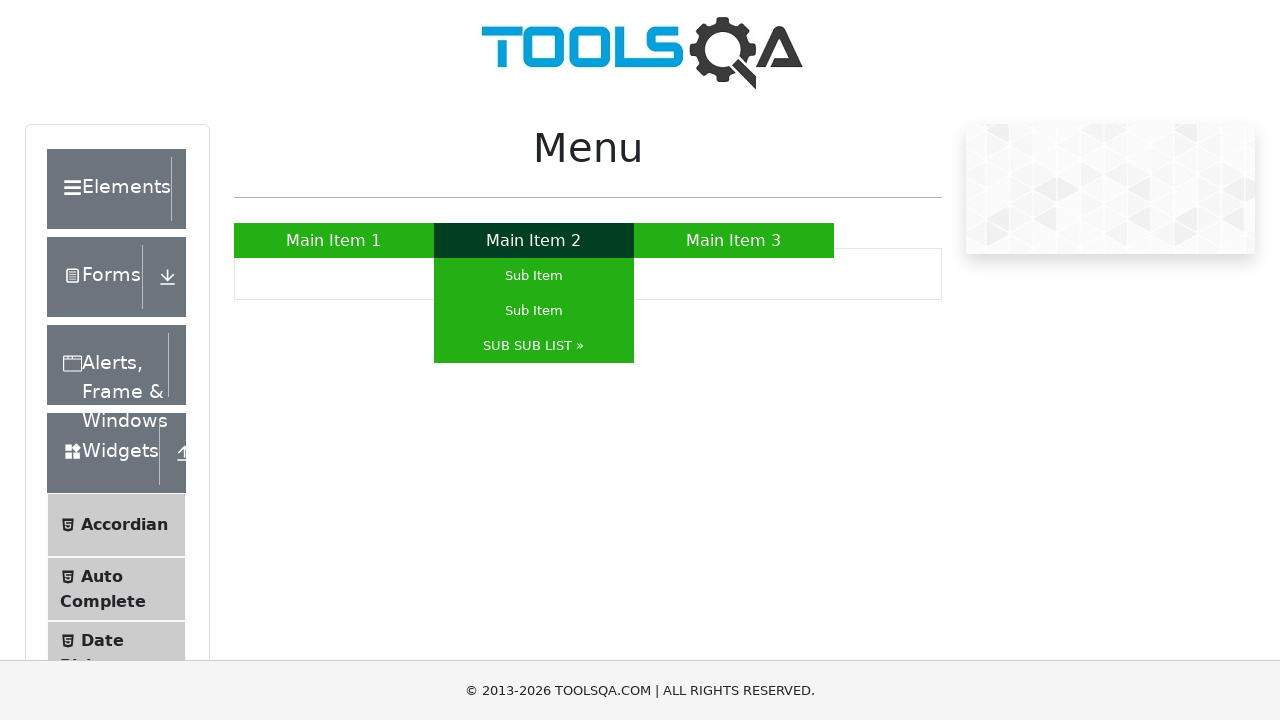

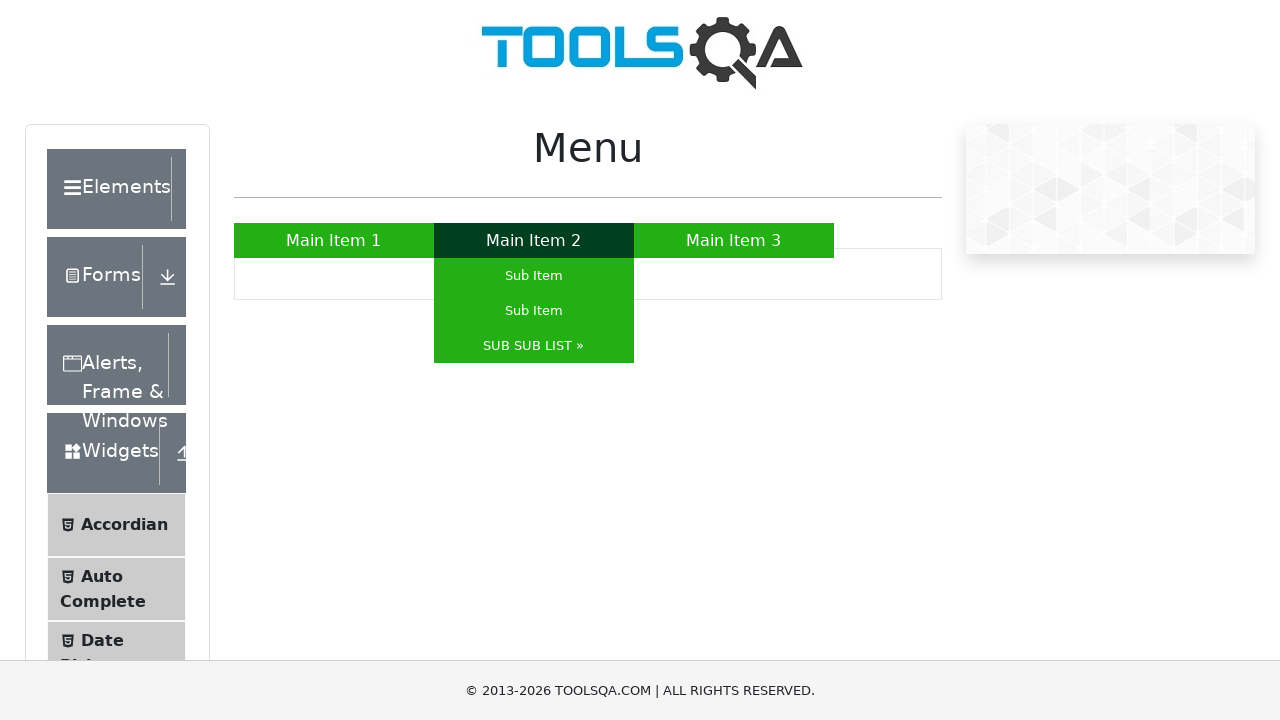